Tests AJAX functionality by clicking a button and waiting for dynamic content to appear

Starting URL: http://uitestingplayground.com/ajax

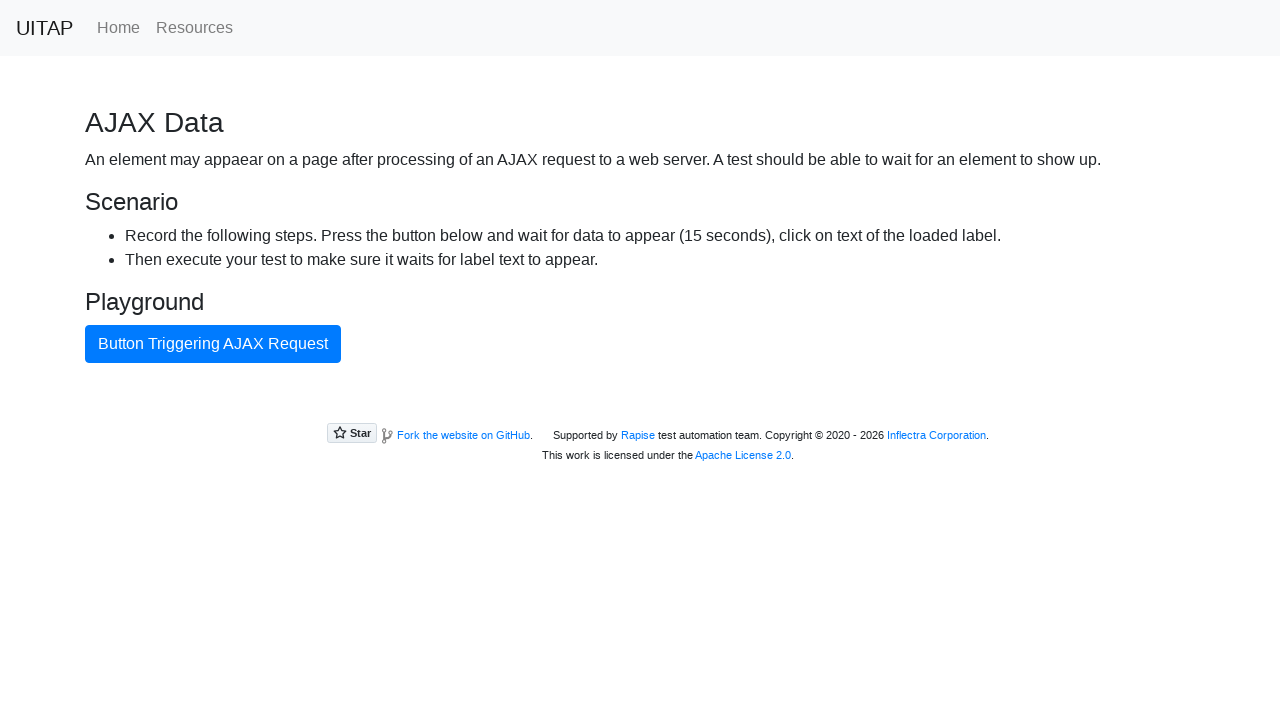

Clicked AJAX button to trigger dynamic content loading at (213, 344) on #ajaxButton
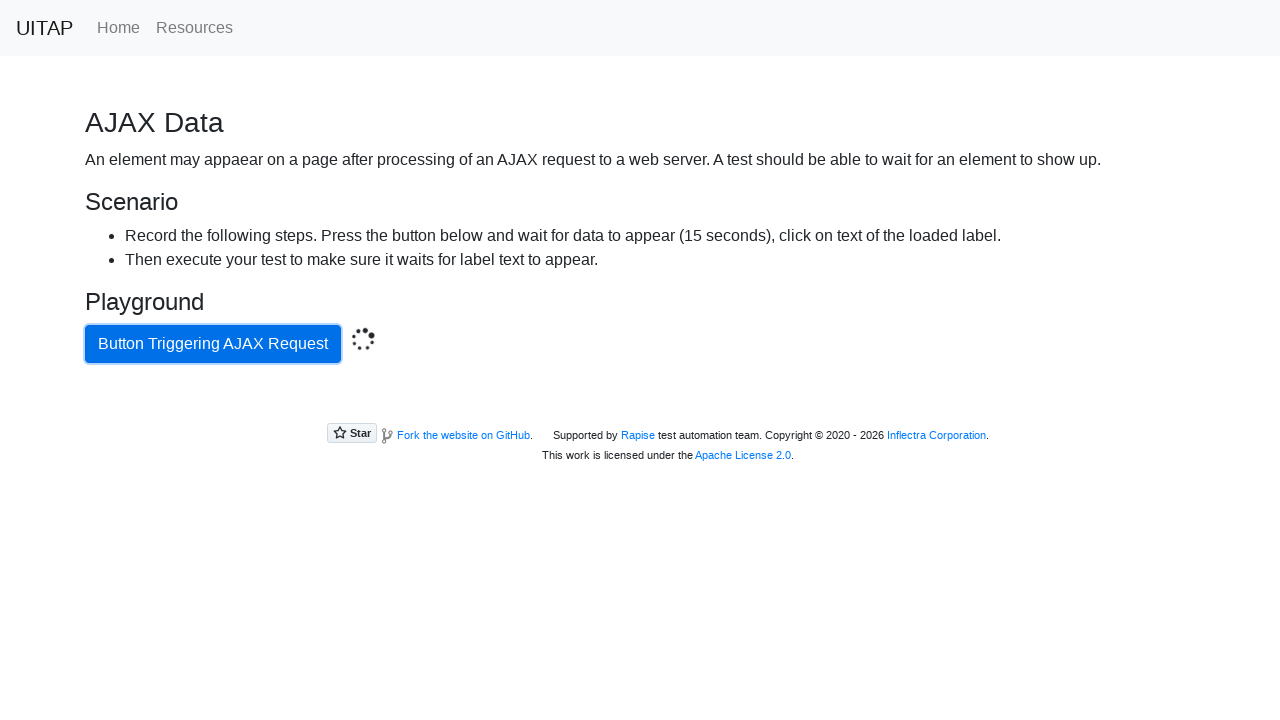

Success message appeared after AJAX call completed
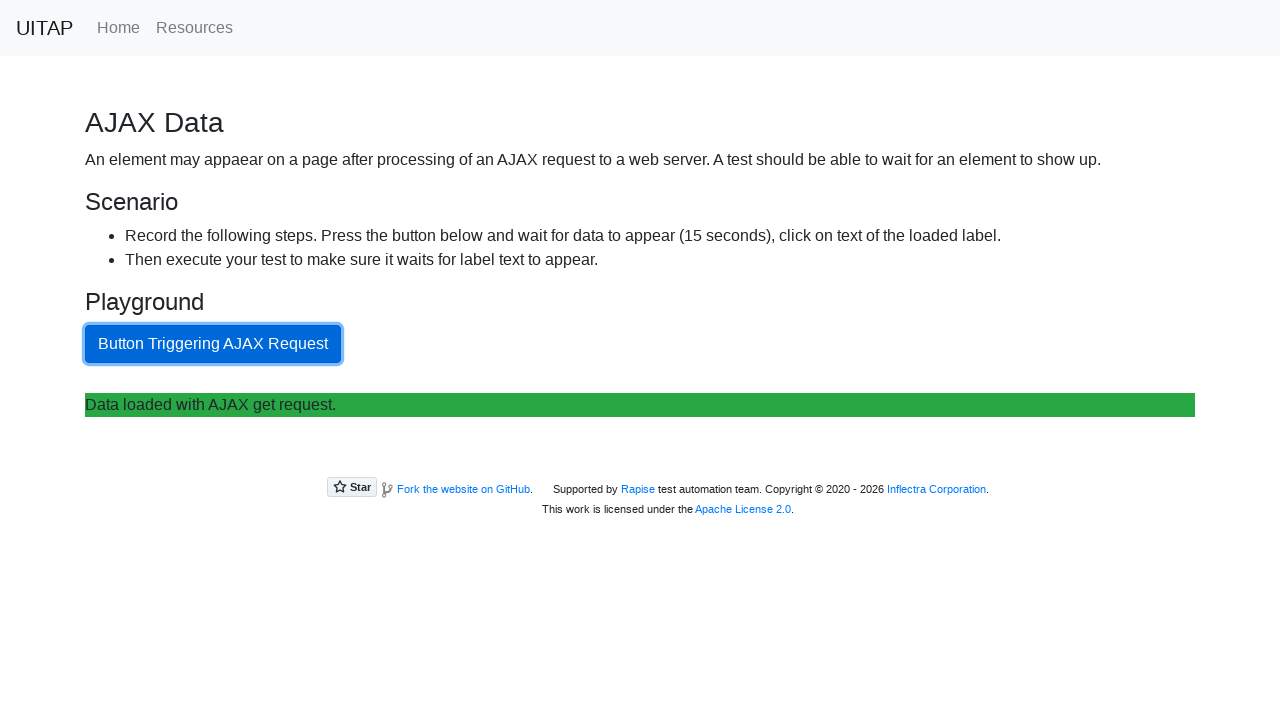

Retrieved success message text: Data loaded with AJAX get request.
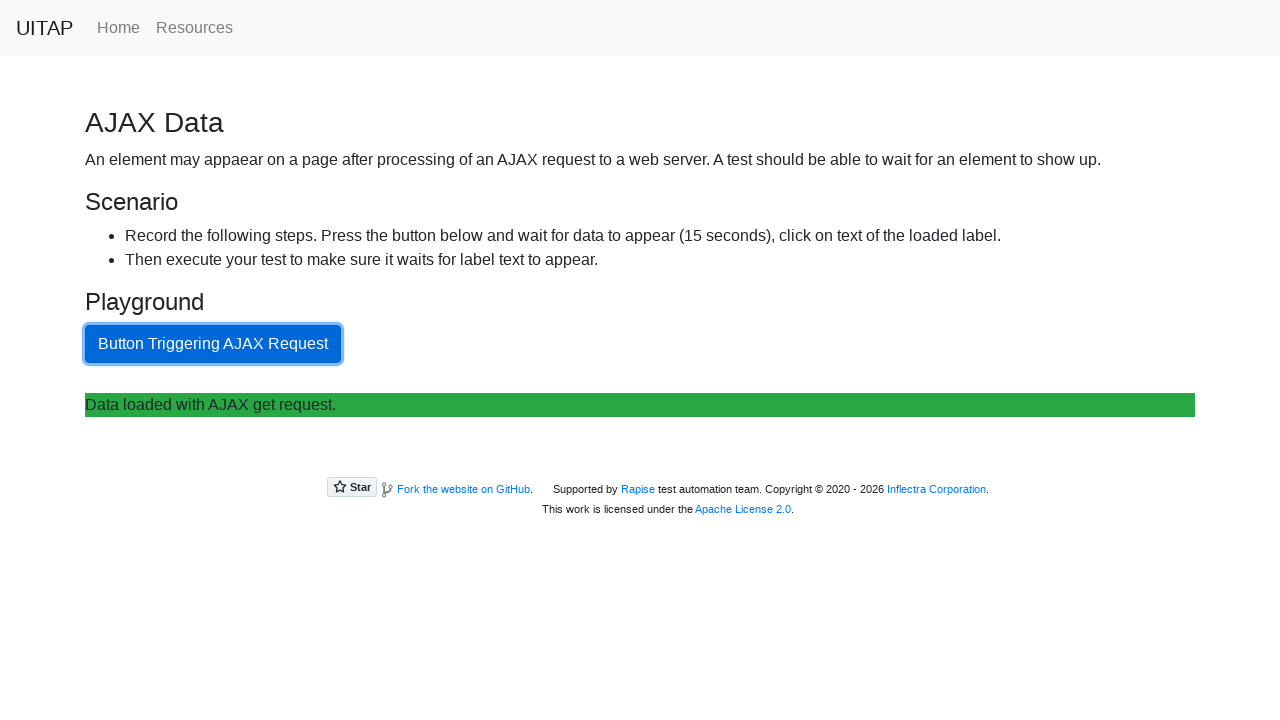

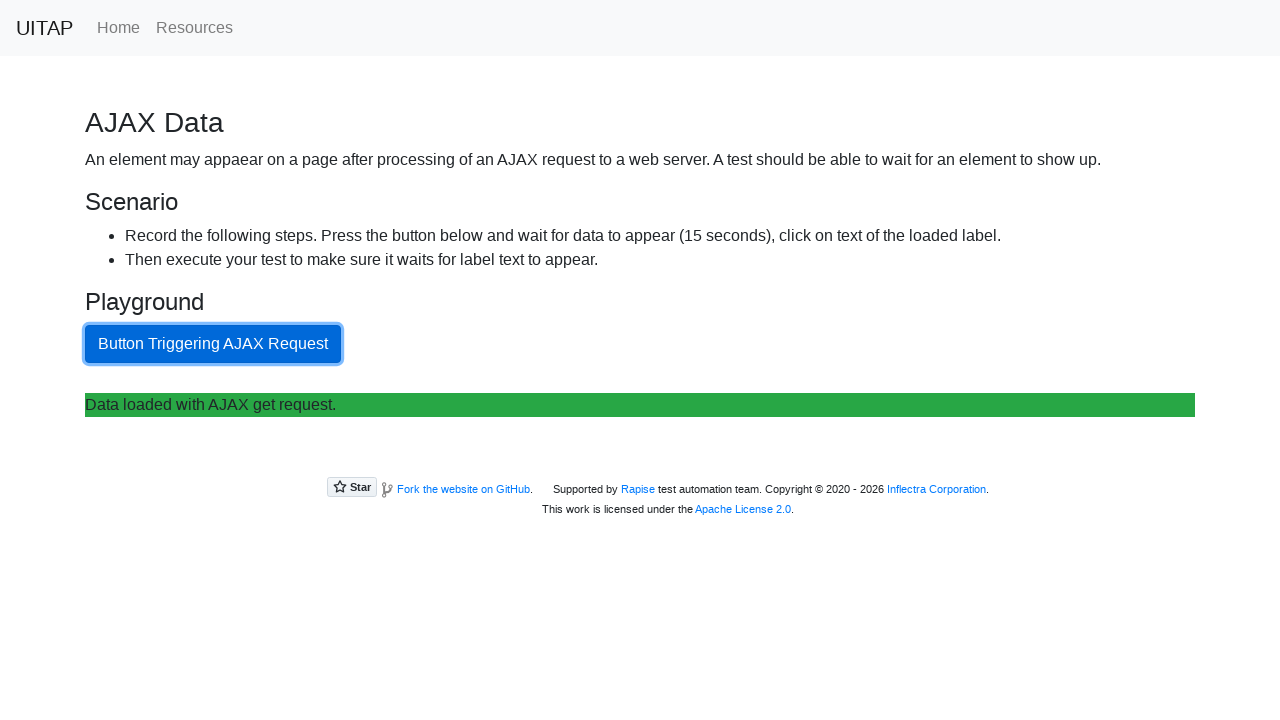